Tests checkbox functionality by clicking two checkboxes to toggle their states

Starting URL: https://the-internet.herokuapp.com/checkboxes

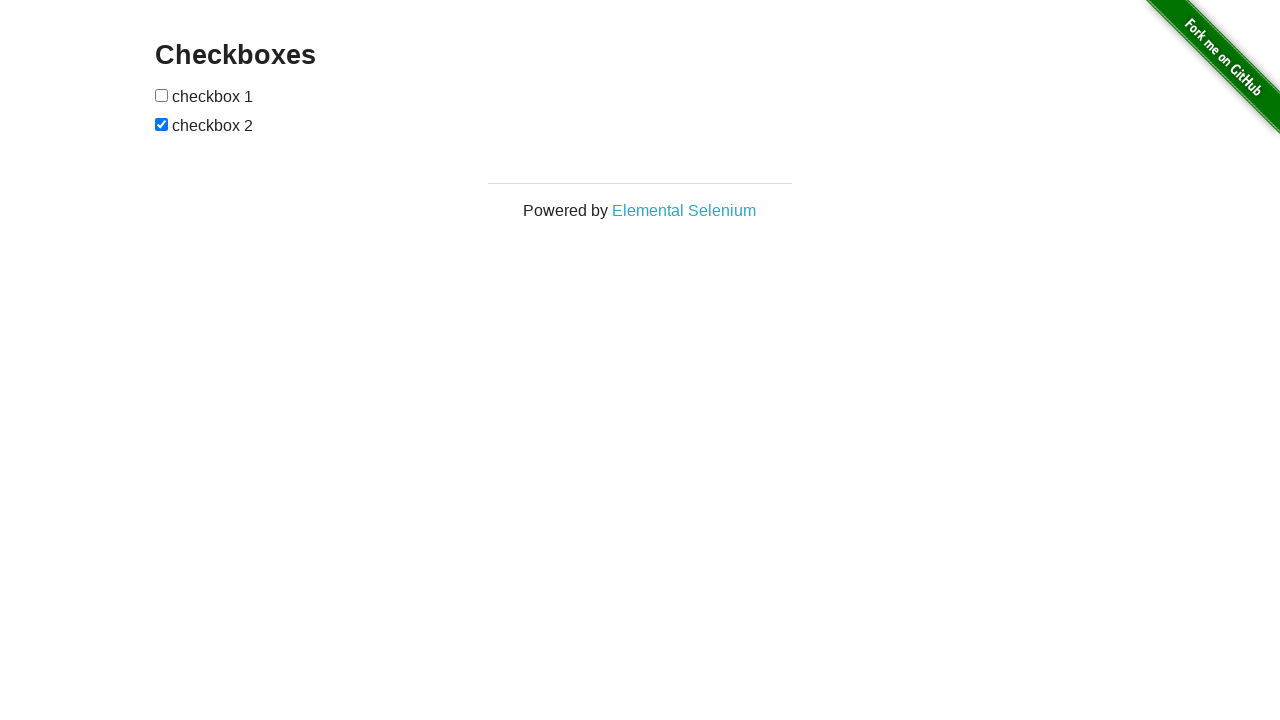

Clicked first checkbox to toggle its state at (162, 95) on xpath=//*[@id="checkboxes"]/input[1]
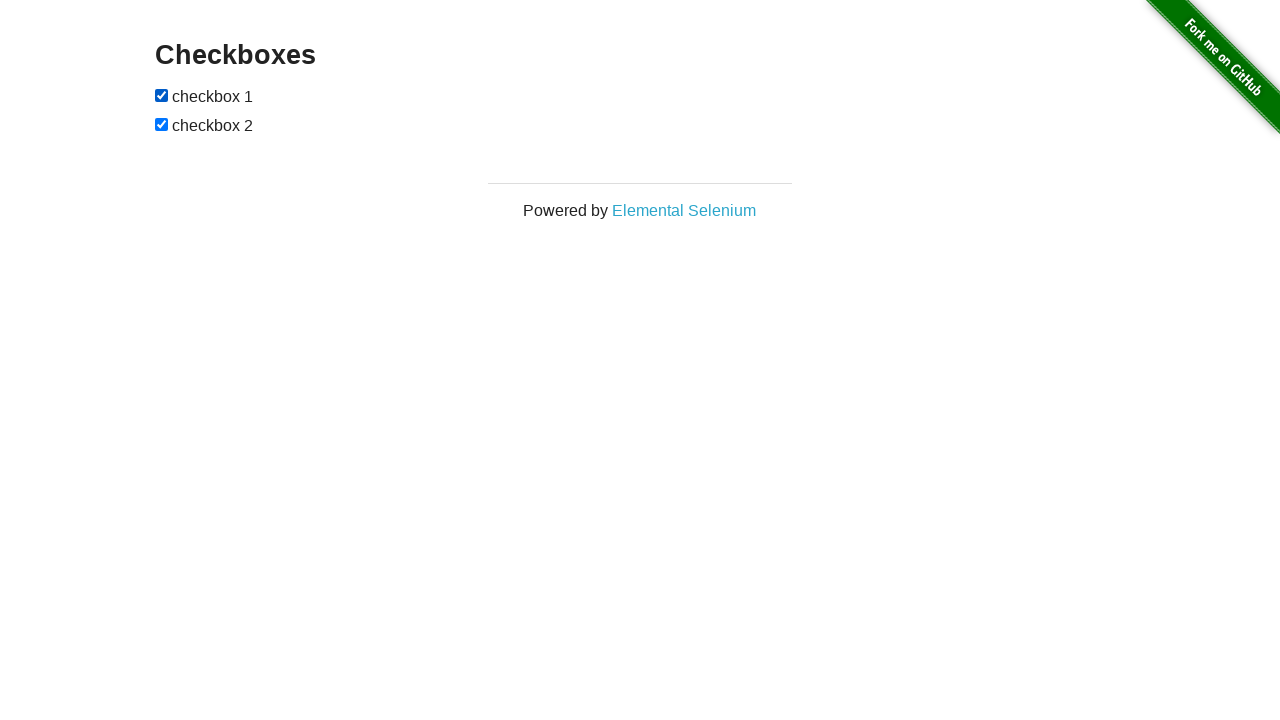

Clicked second checkbox to toggle its state at (162, 124) on xpath=//*[@id="checkboxes"]/input[2]
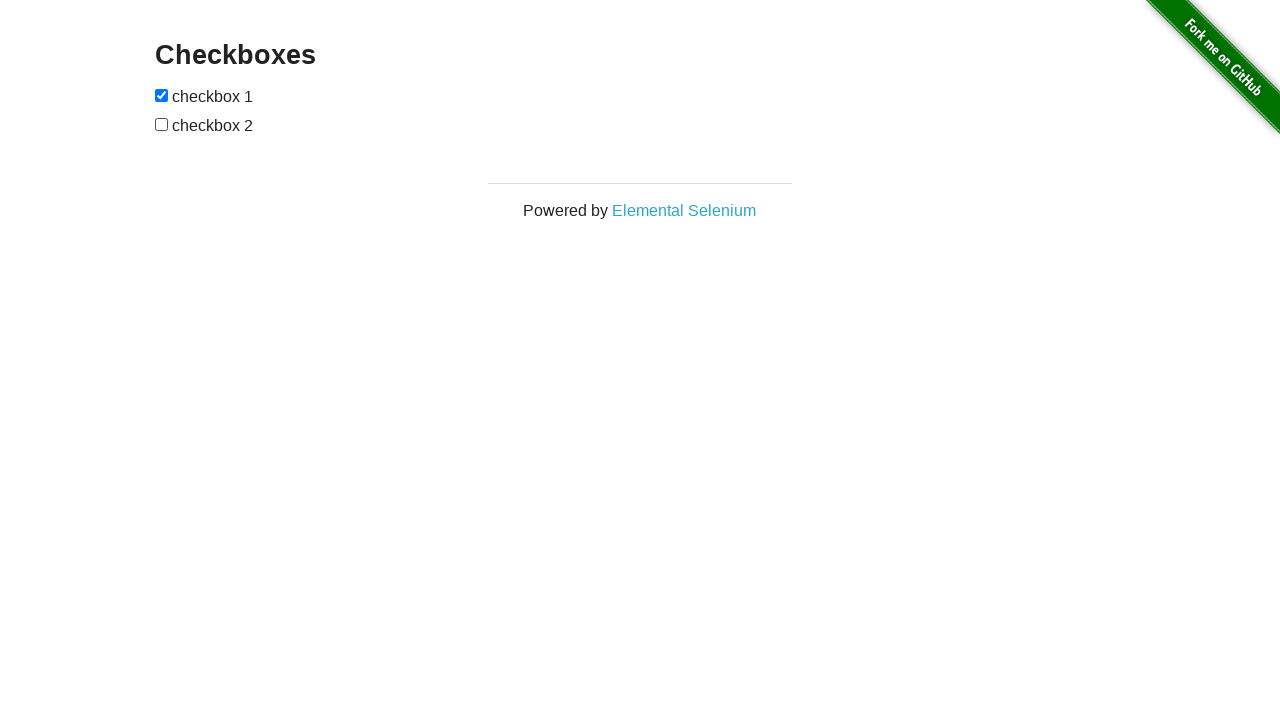

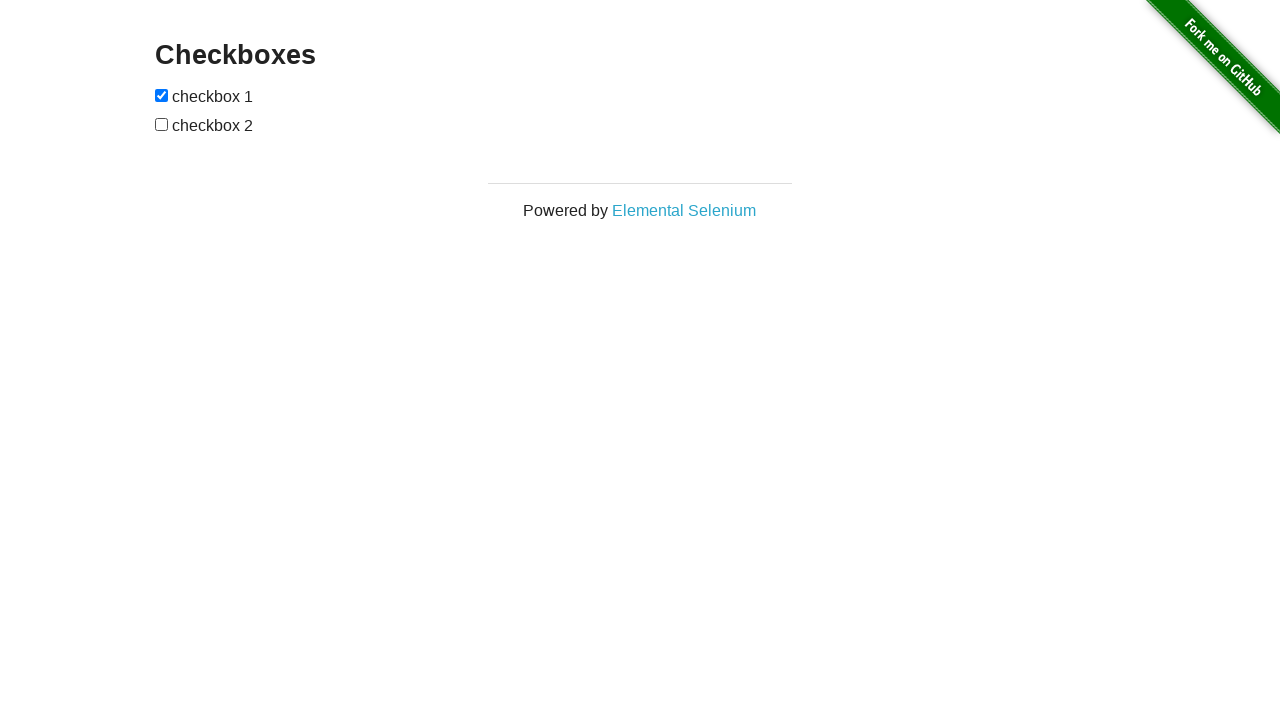